Tests various base locator strategies by filling text inputs and clicking a link

Starting URL: https://bonigarcia.dev/selenium-webdriver-java/web-form.html

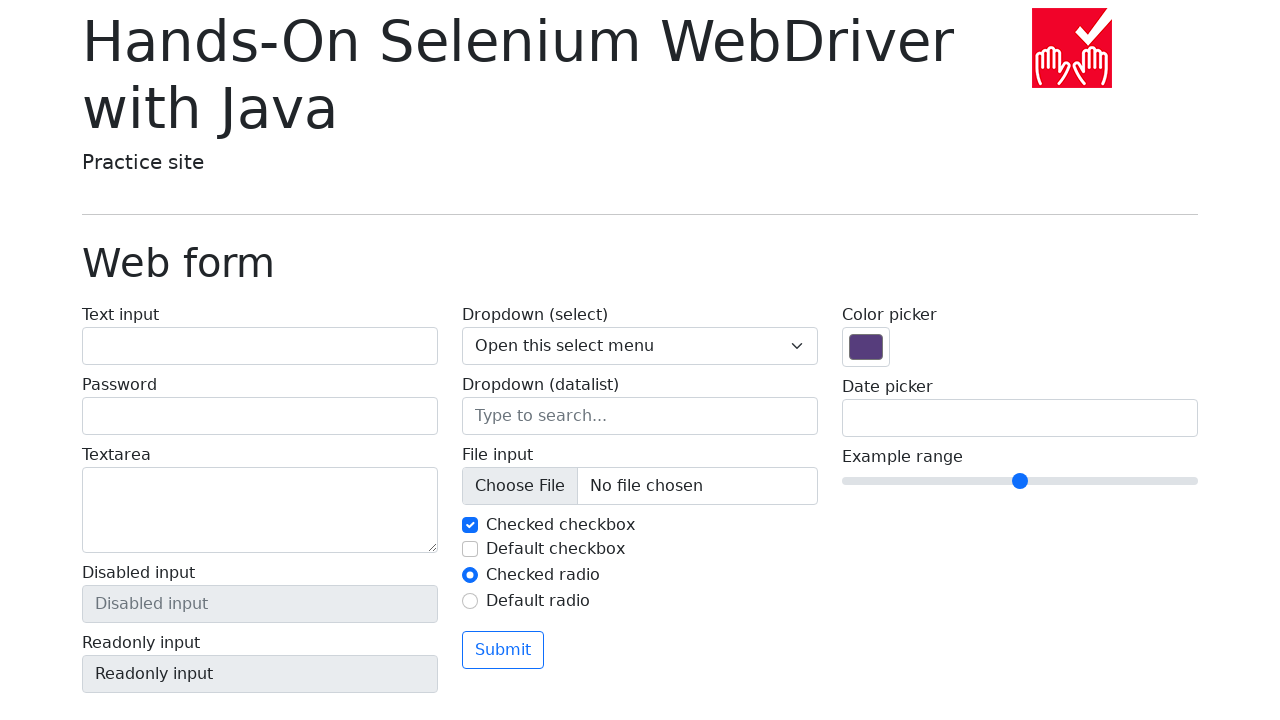

Filled text input by ID with 'textInputById' on #my-text-id
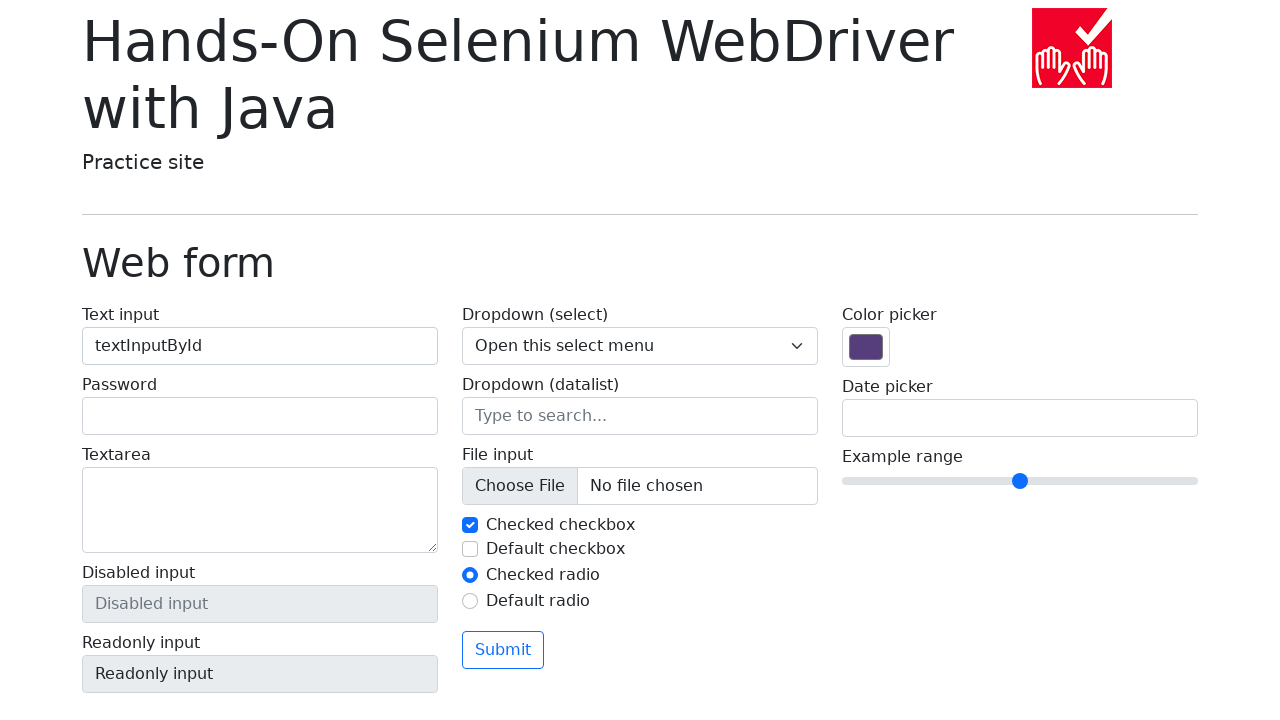

Filled first text input by class name with 'textInputByClassName' on .form-control >> nth=0
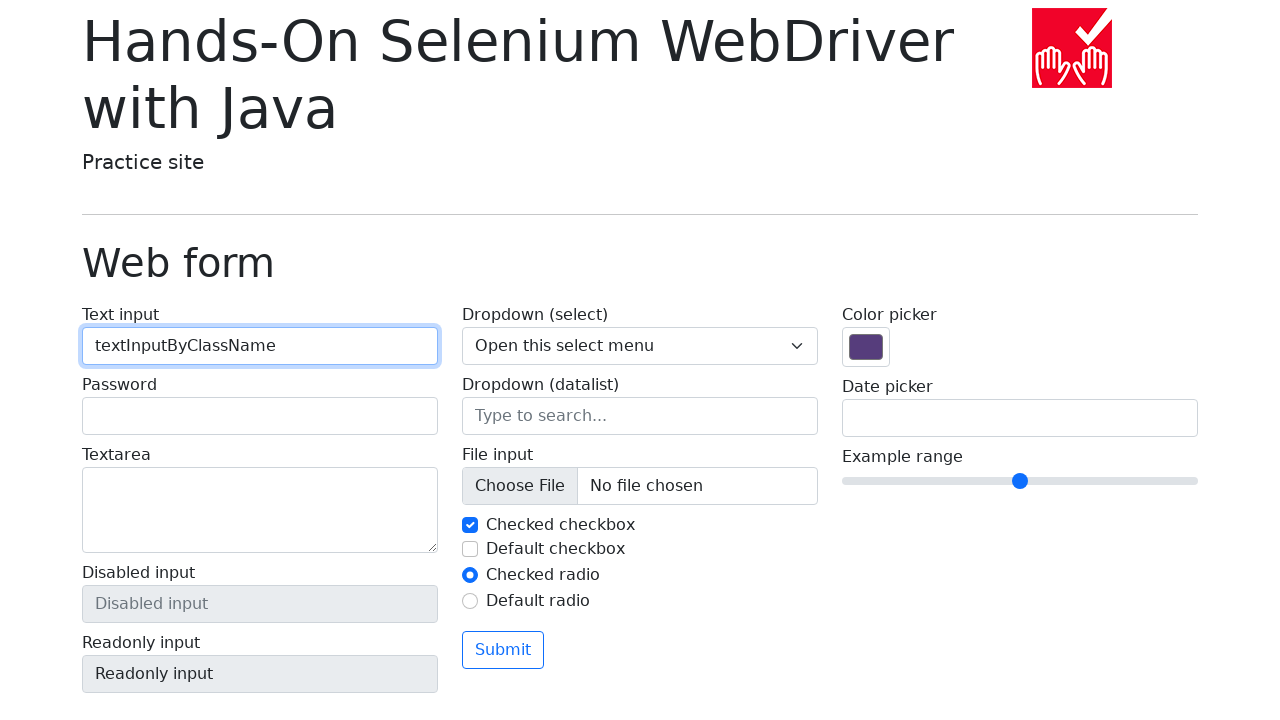

Filled text input by name attribute with 'textInputByName' on input[name='my-text']
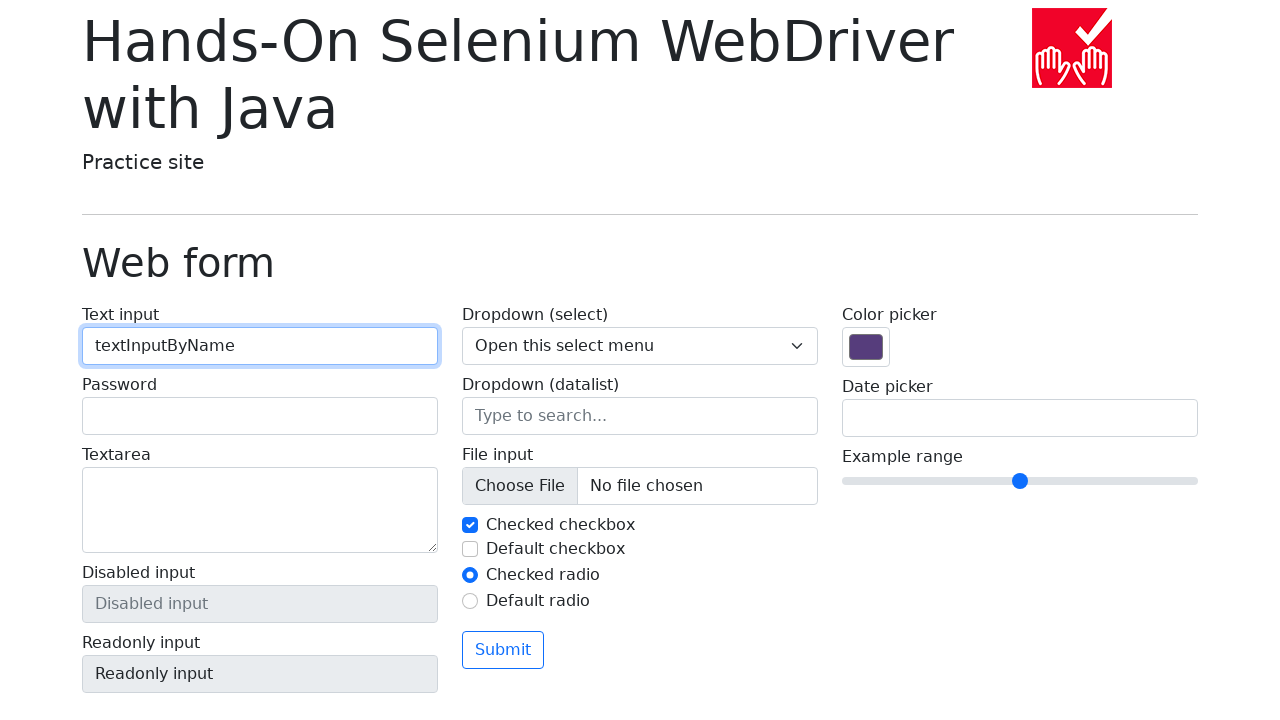

Filled first input element by tag name with 'textInputByTagName' on input >> nth=0
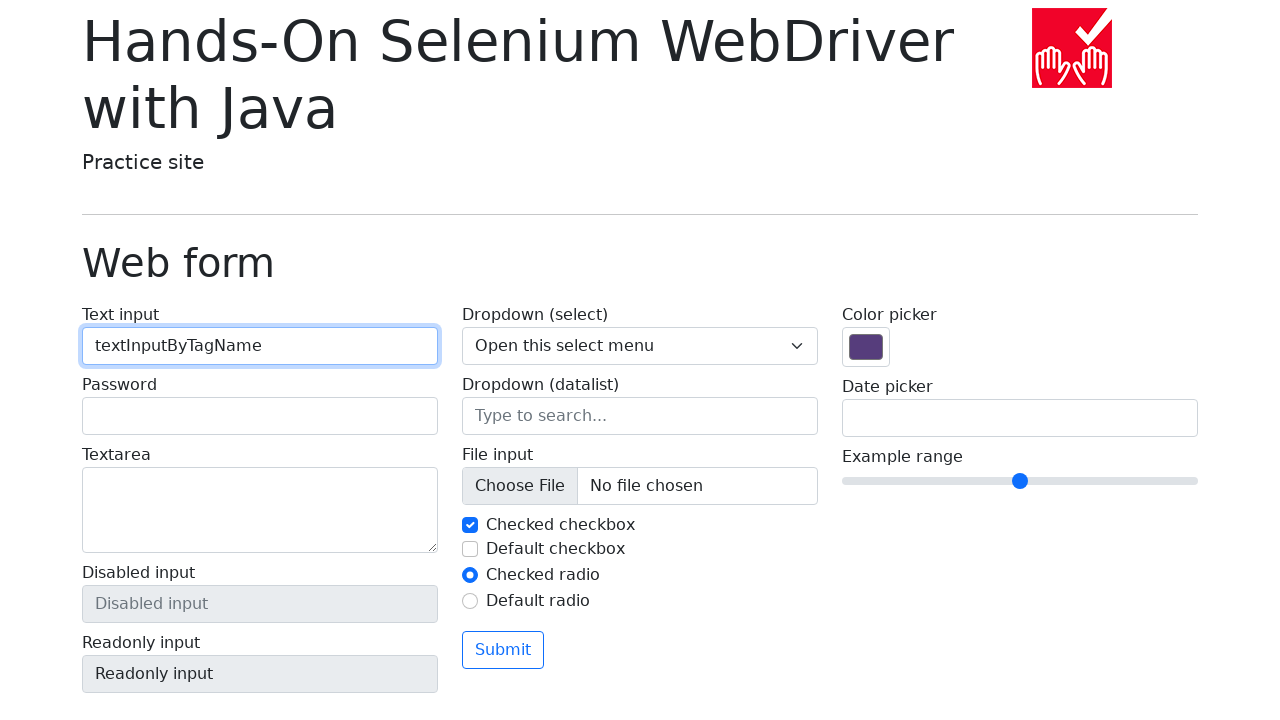

Clicked link with text 'Return to index' at (143, 711) on text=Return to index
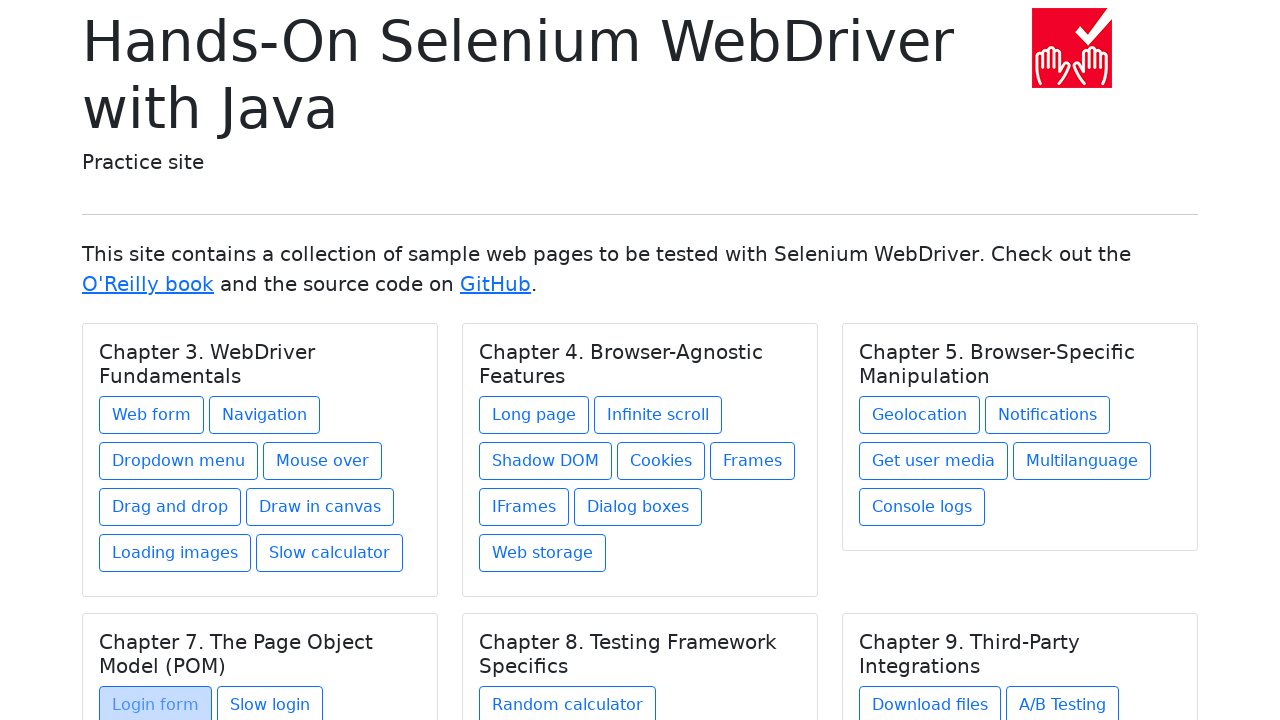

Navigated to web form page at https://bonigarcia.dev/selenium-webdriver-java/web-form.html
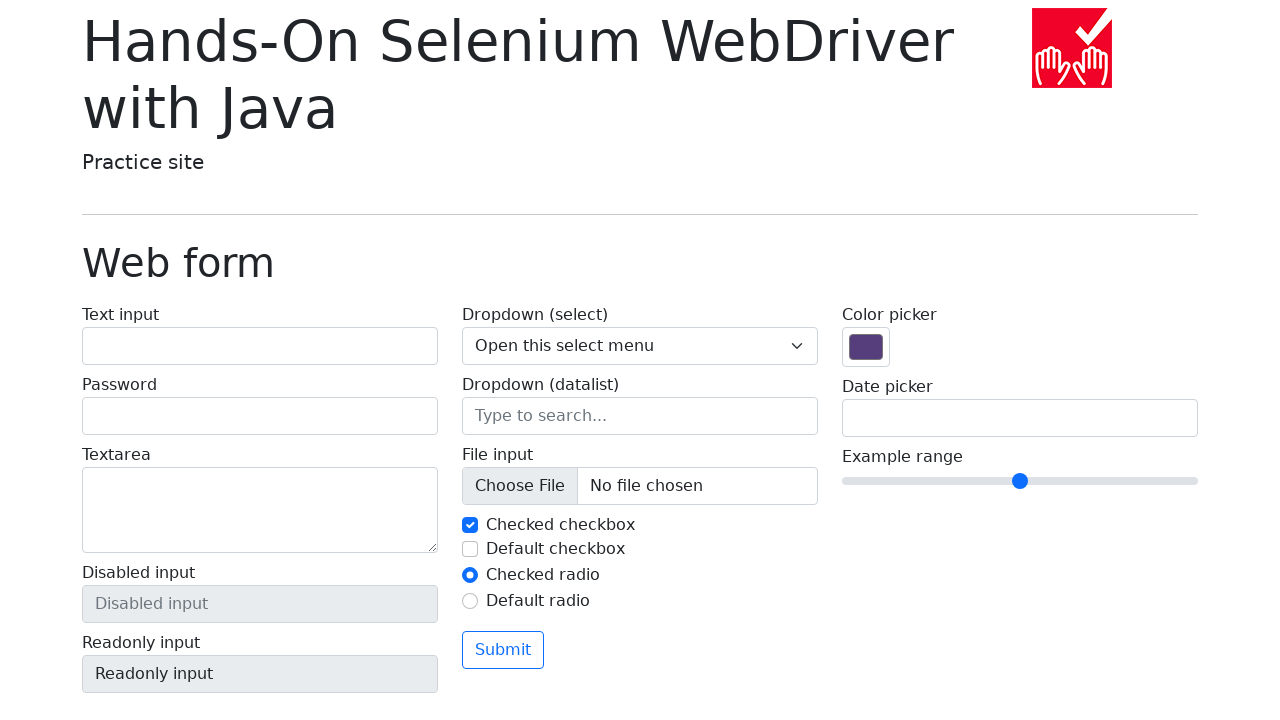

Clicked link with text 'Return to index' at (143, 711) on text=Return to index
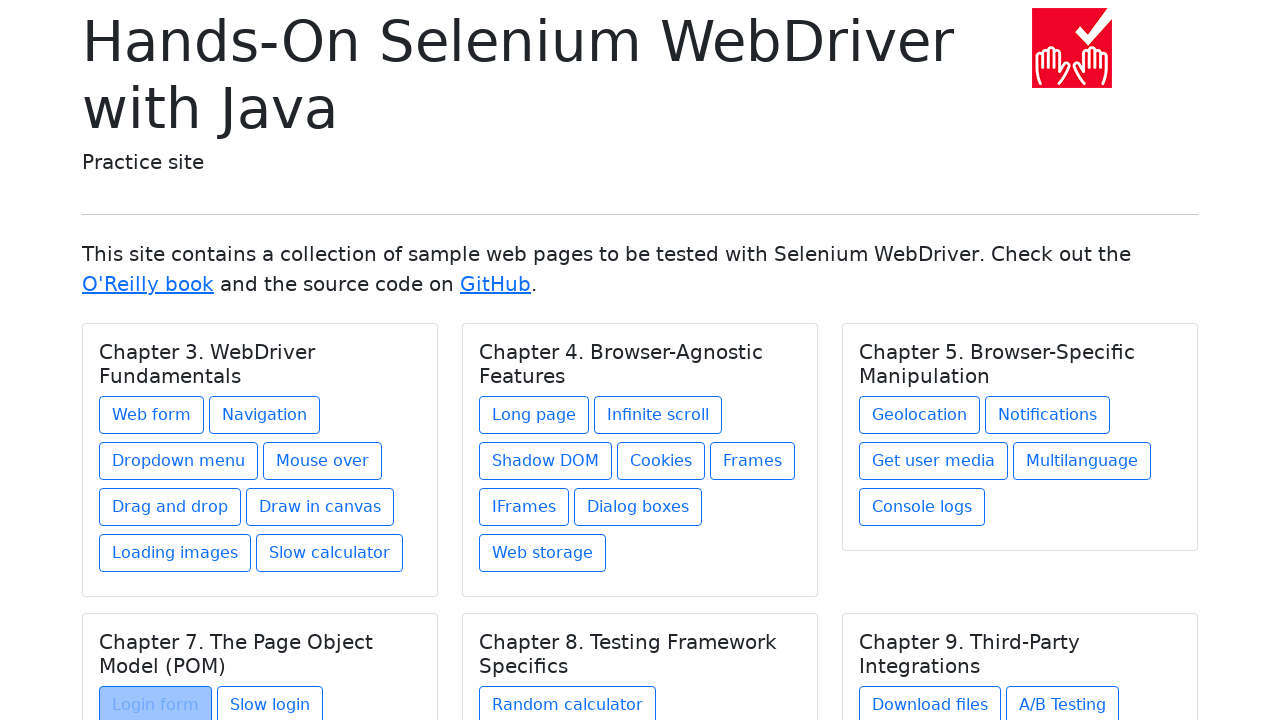

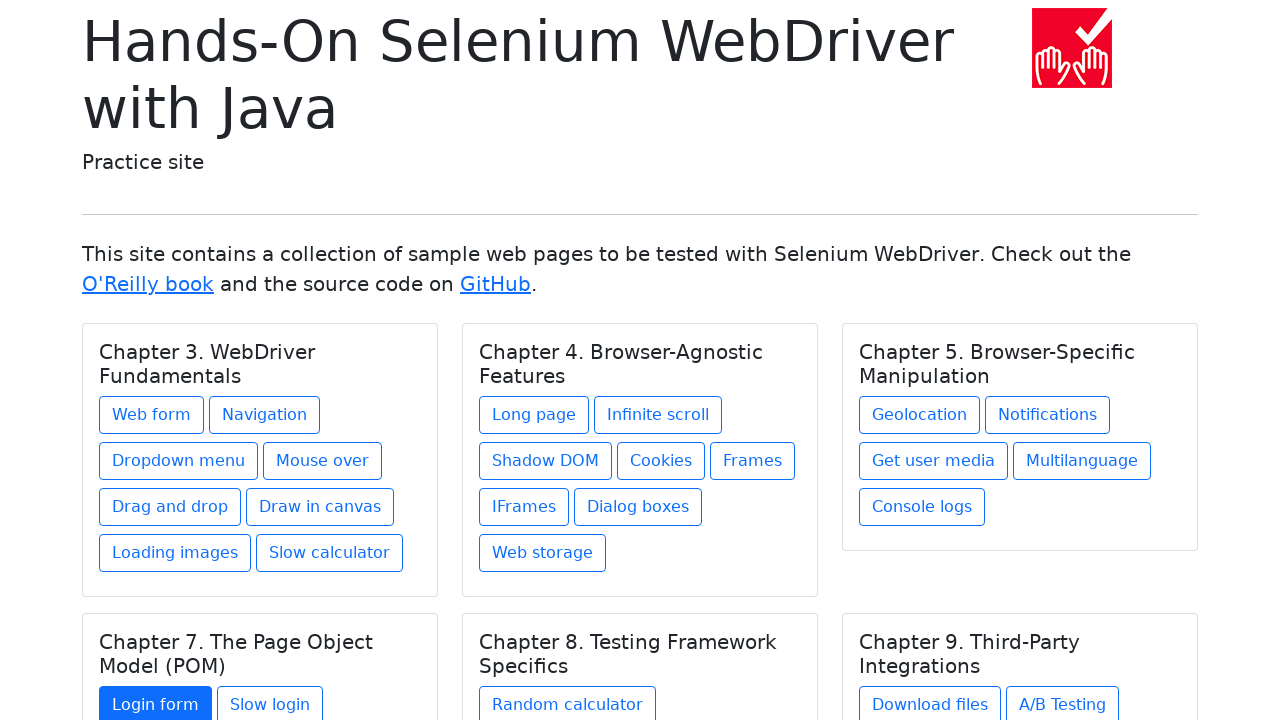